Tests activating a completed task on the All filter

Starting URL: https://todomvc4tasj.herokuapp.com

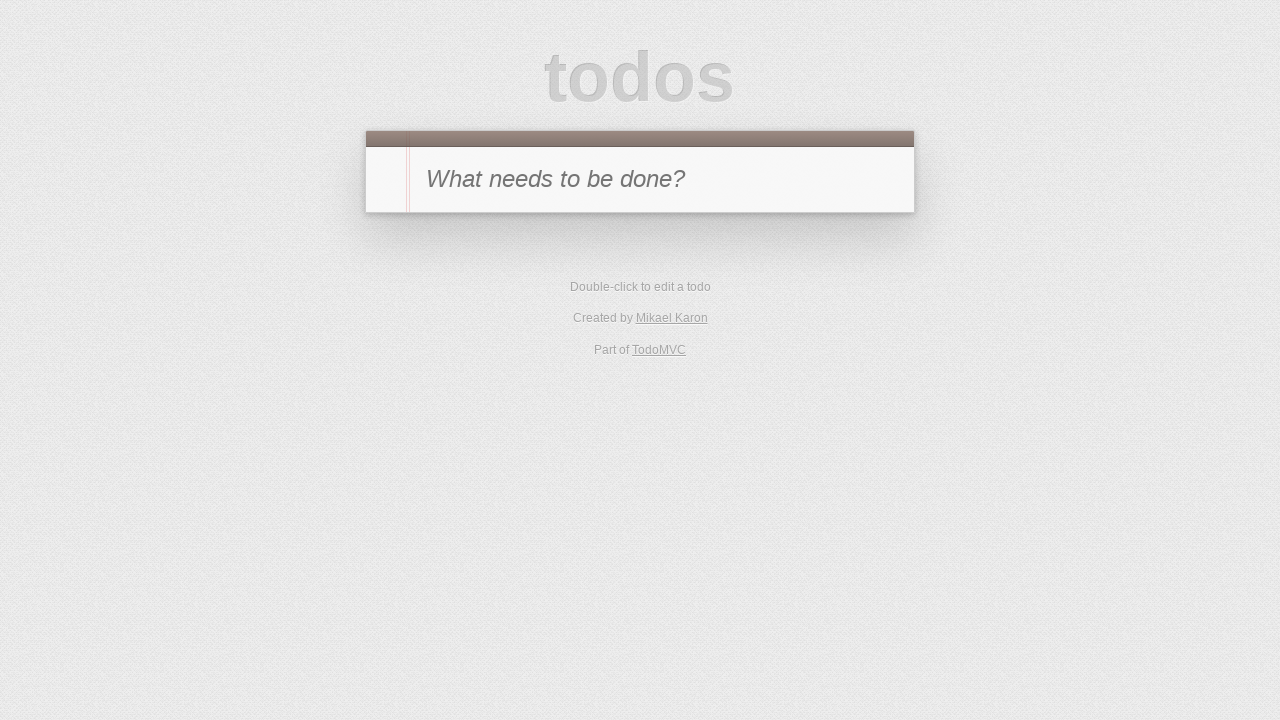

Set up completed task in localStorage
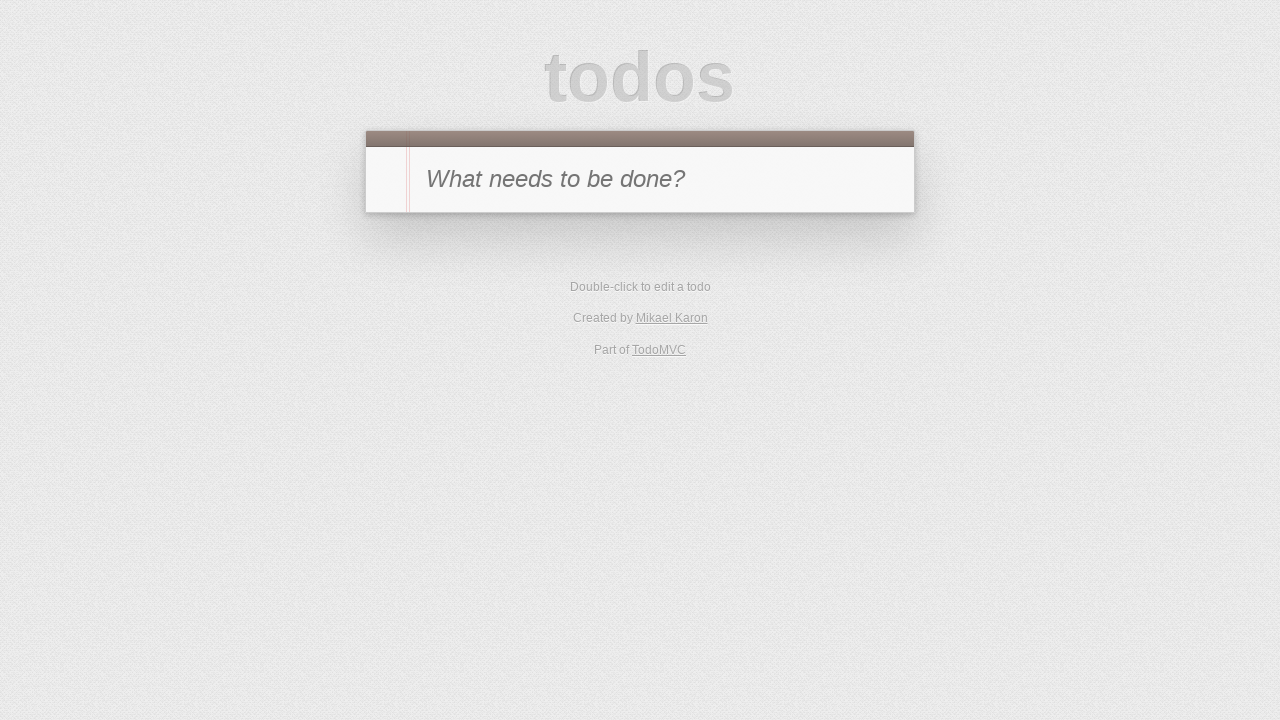

Reloaded page to apply localStorage changes
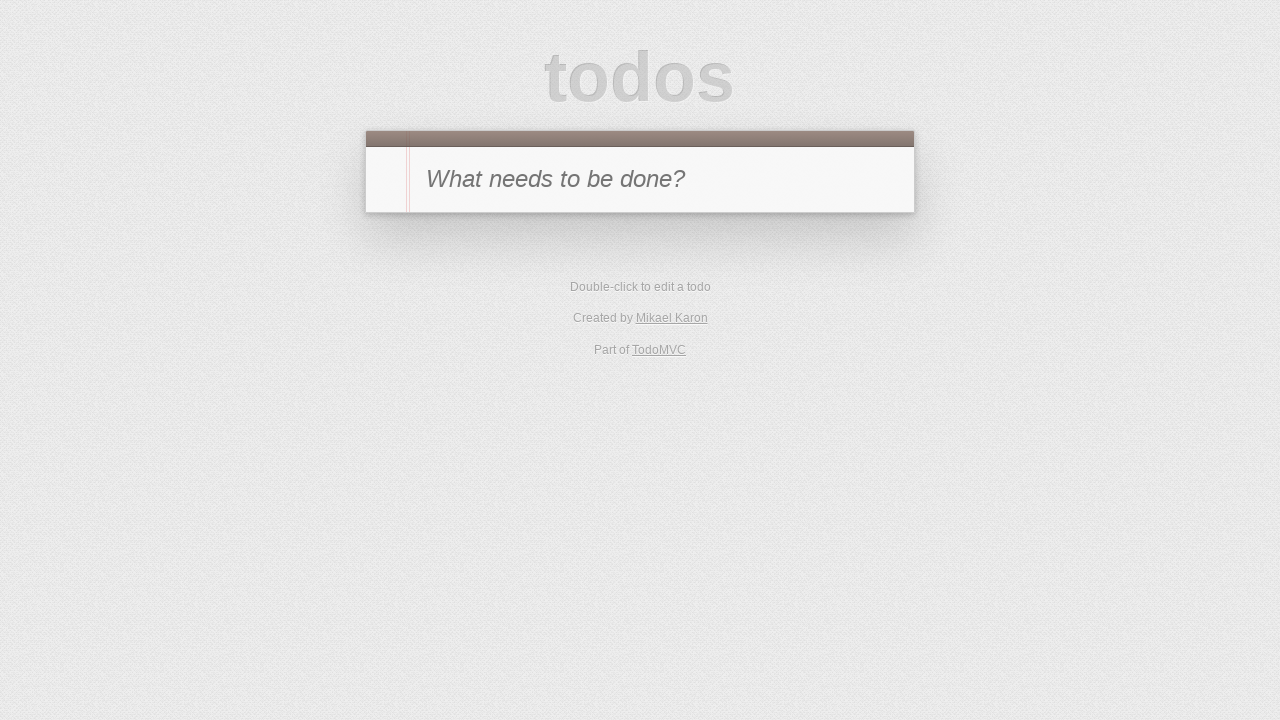

Clicked toggle checkbox to activate completed task at (386, 242) on li:has-text('1') .toggle
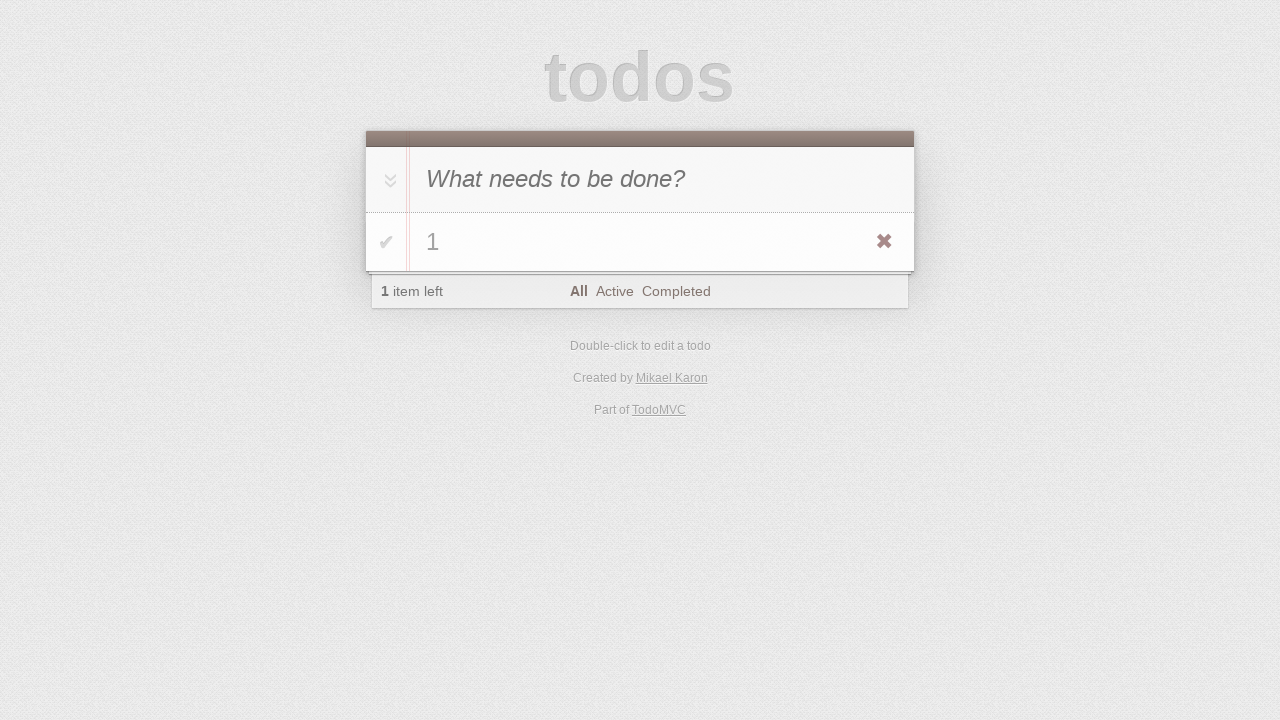

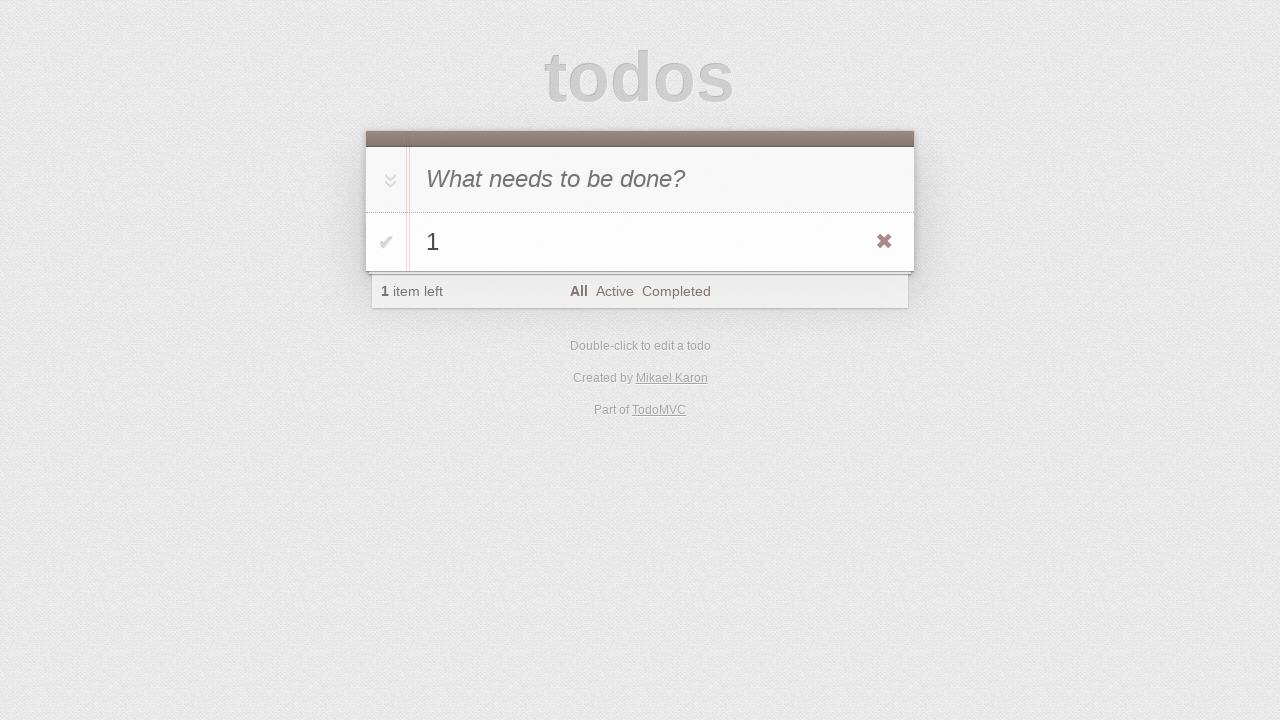